Tests clicking on section four in the Simple Accordion iframe

Starting URL: http://www.globalsqa.com/demo-site/

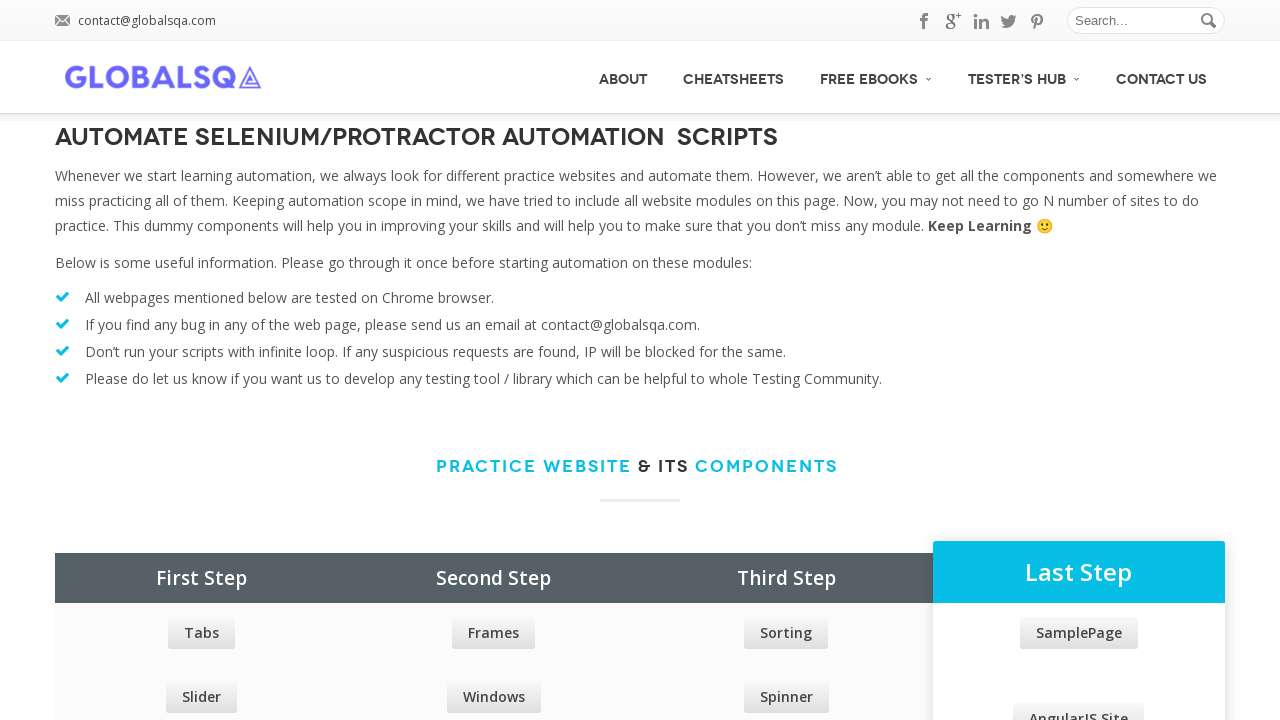

Clicked on Tabs link at (201, 633) on xpath=//div[@class="row price_table_holder col_4"]//a[contains(text(), "Tabs")]
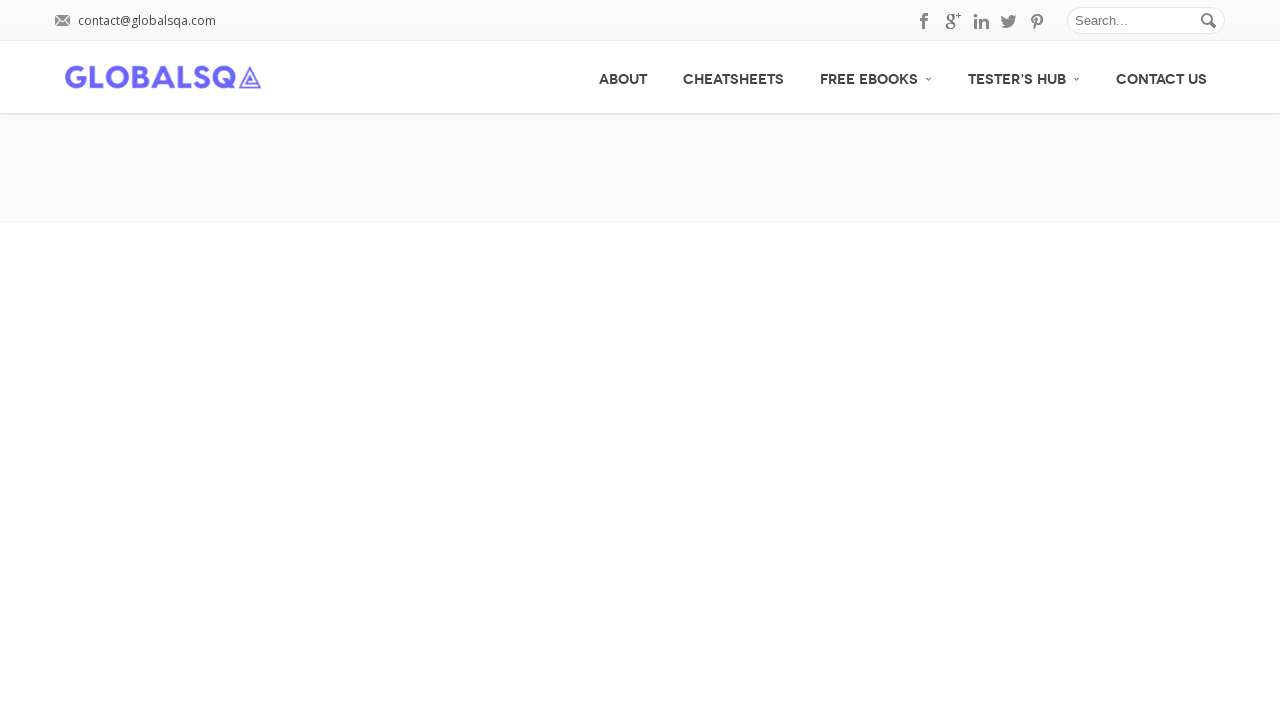

Simple Accordion tab became visible
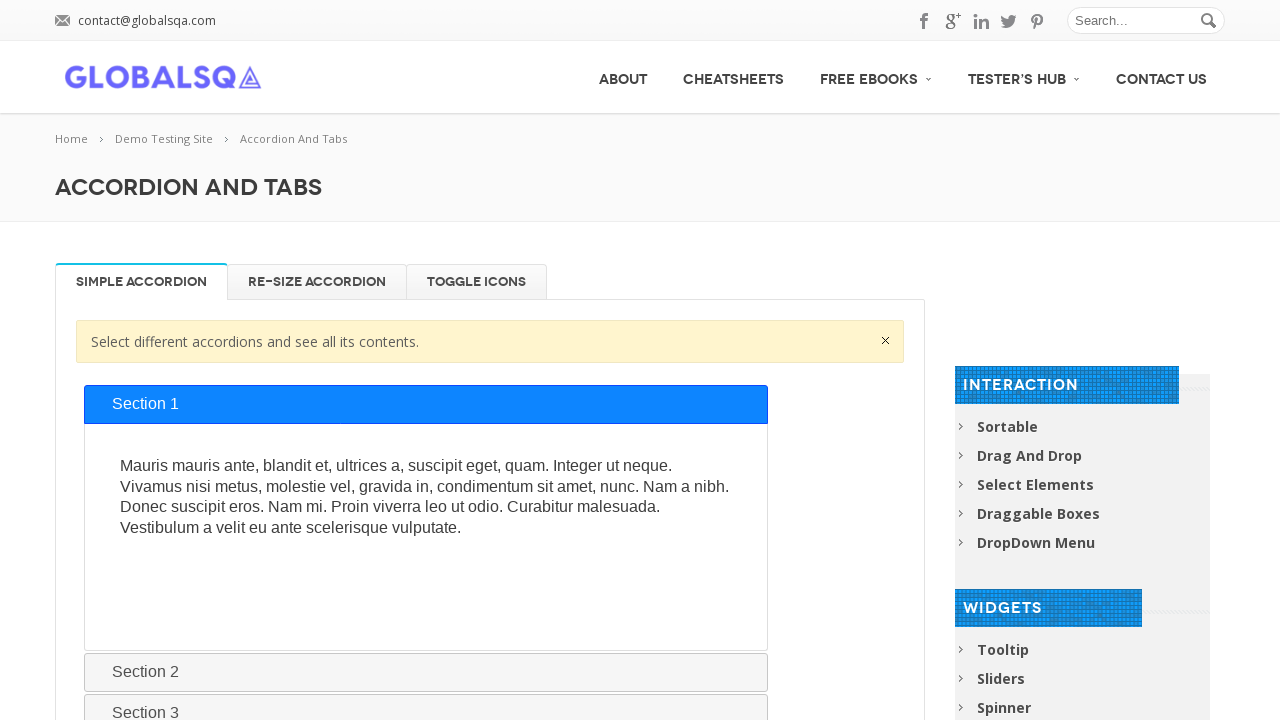

Clicked on Simple Accordion tab at (142, 282) on xpath=//div[@class="newtabs horizontal"]//li[contains(text(), "Simple Accordion"
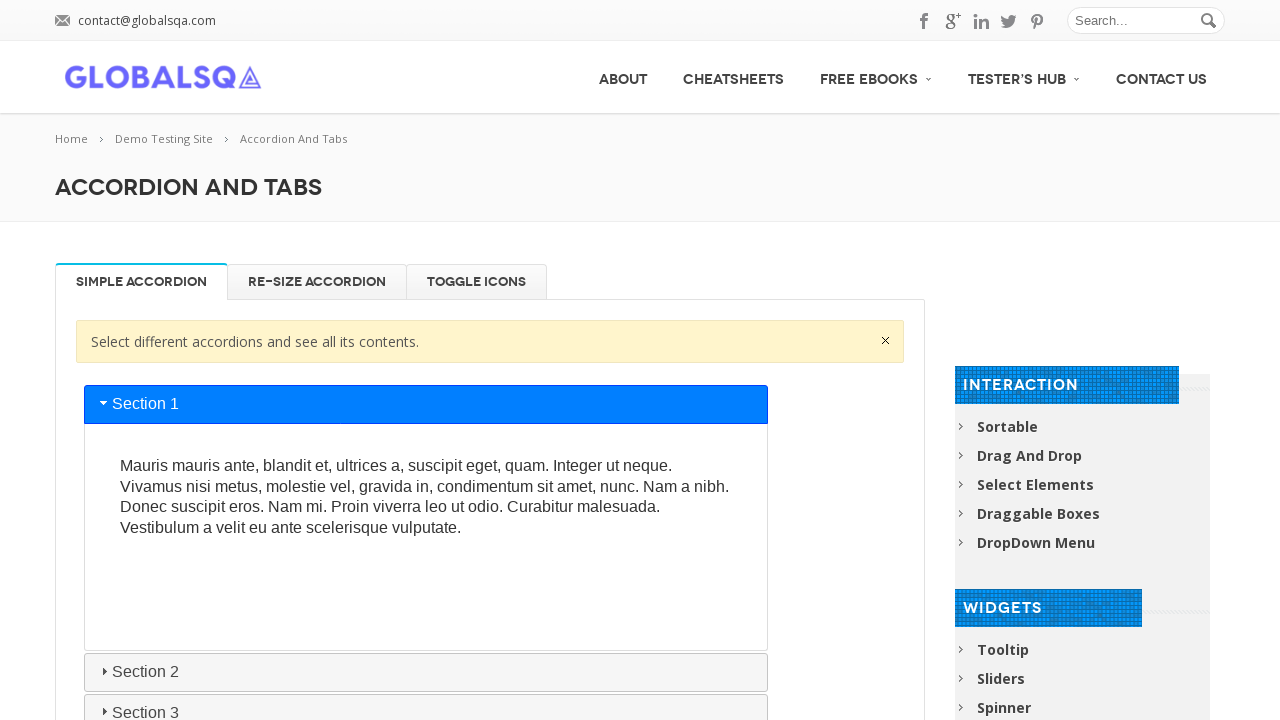

Located Simple Accordion iframe
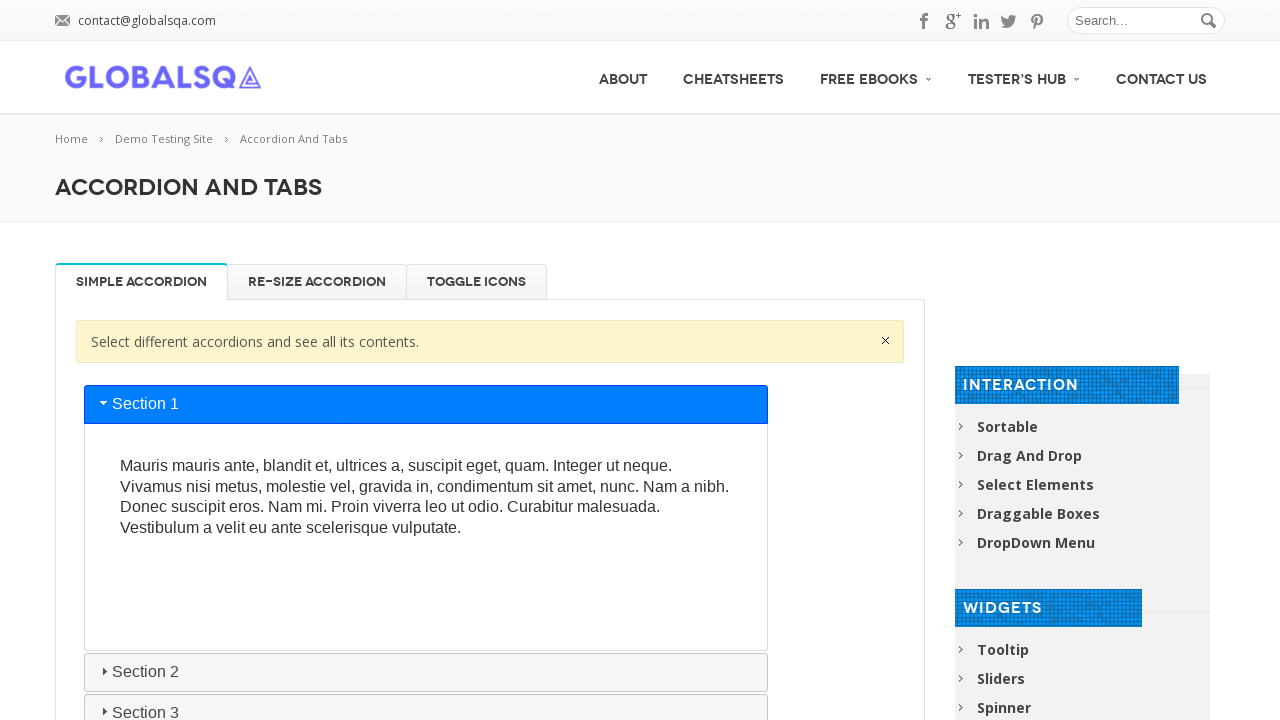

Clicked on section four in the Simple Accordion iframe at (104, 376) on xpath=//*[@id="post-2654"]/div[2]/div/div/div[1]/p/iframe >> internal:control=en
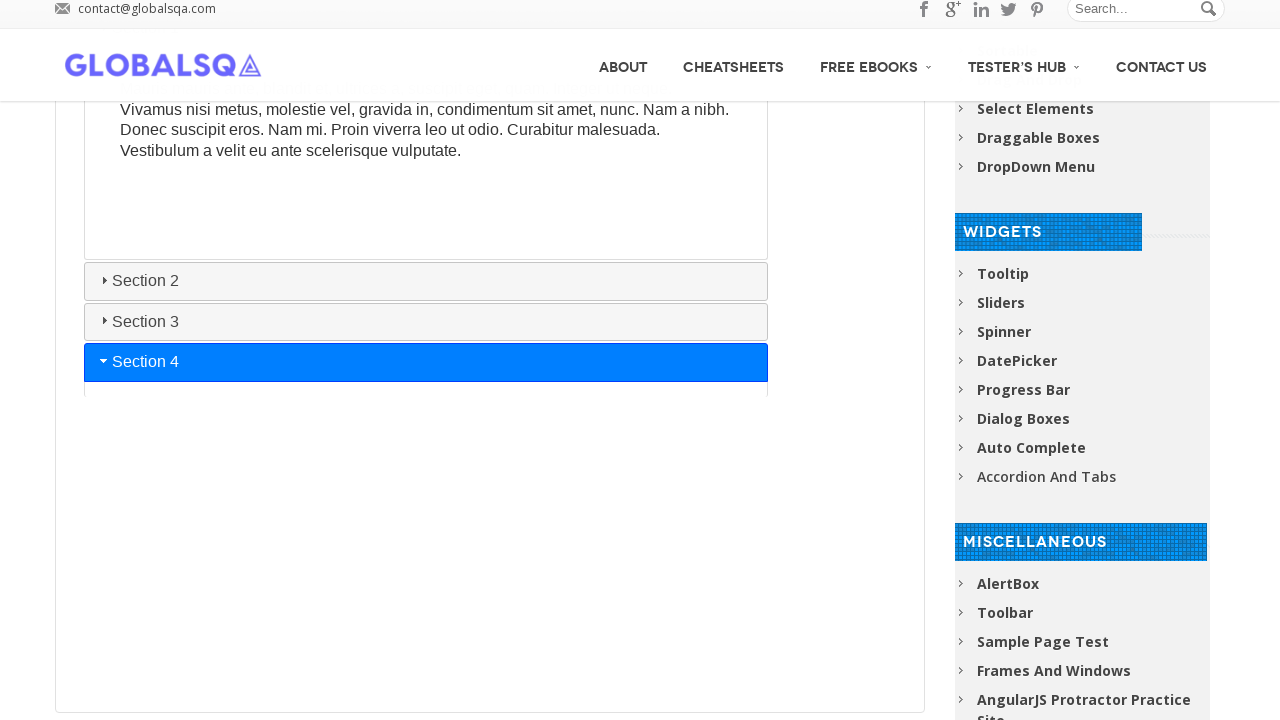

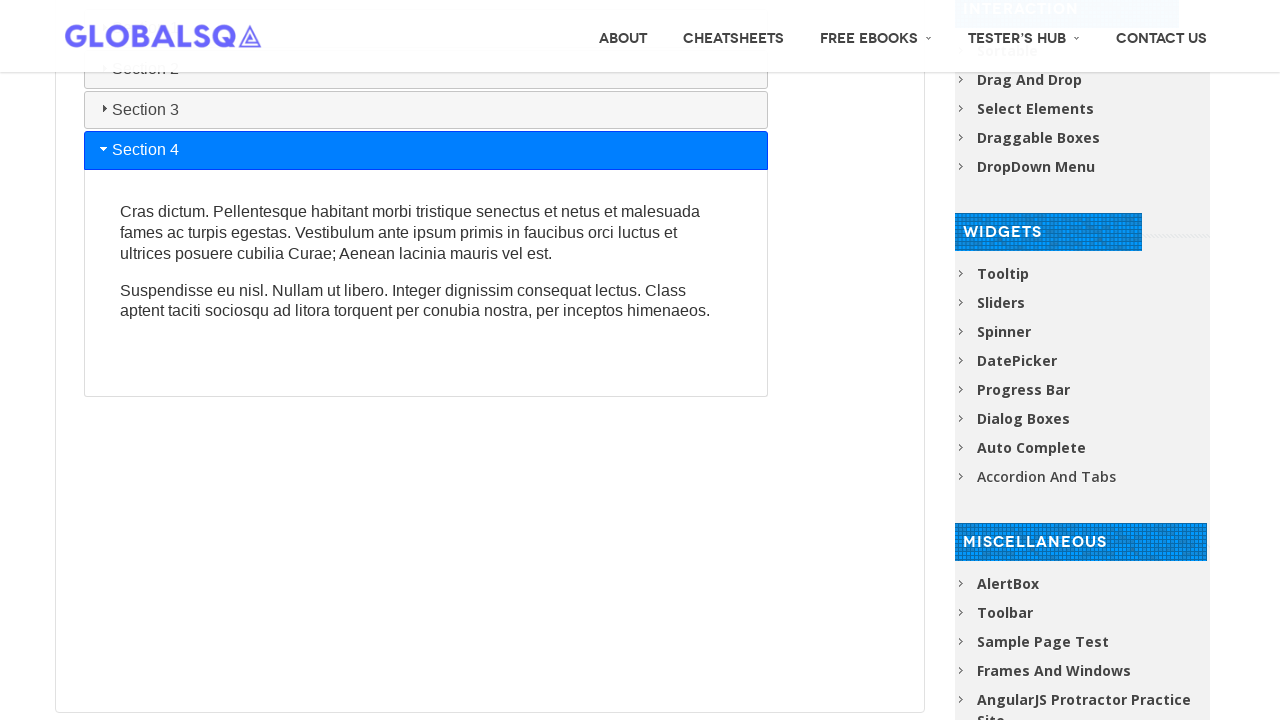